Adds a todo, edits it to remove all text, and blurs to destroy the todo

Starting URL: https://todomvc.com/examples/typescript-angular/#/

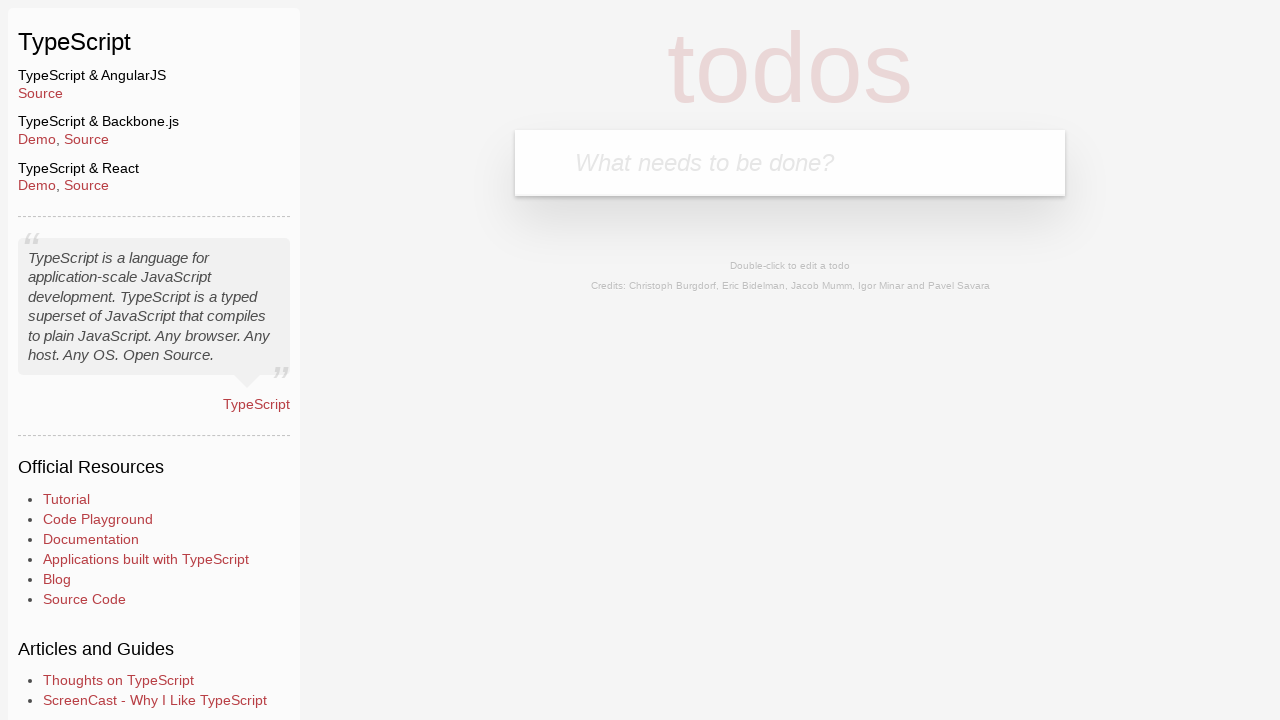

Filled new todo input with 'Lorem' on .new-todo
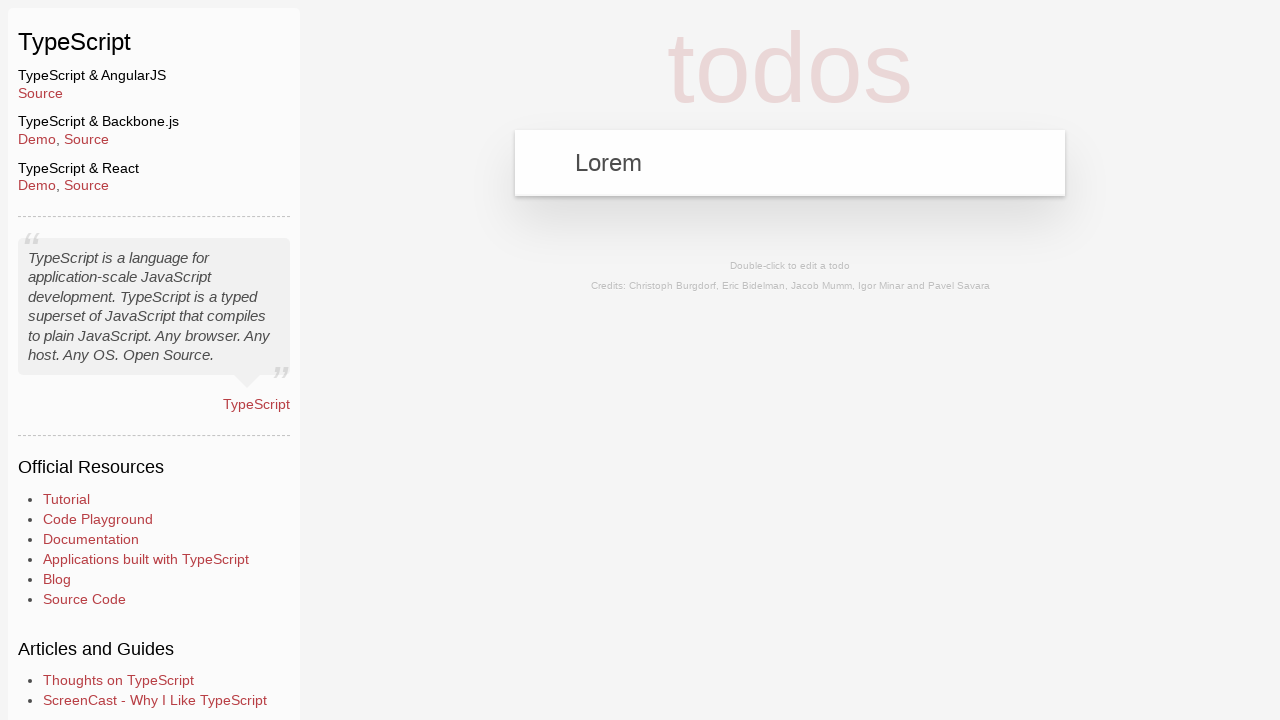

Pressed Enter to add todo on .new-todo
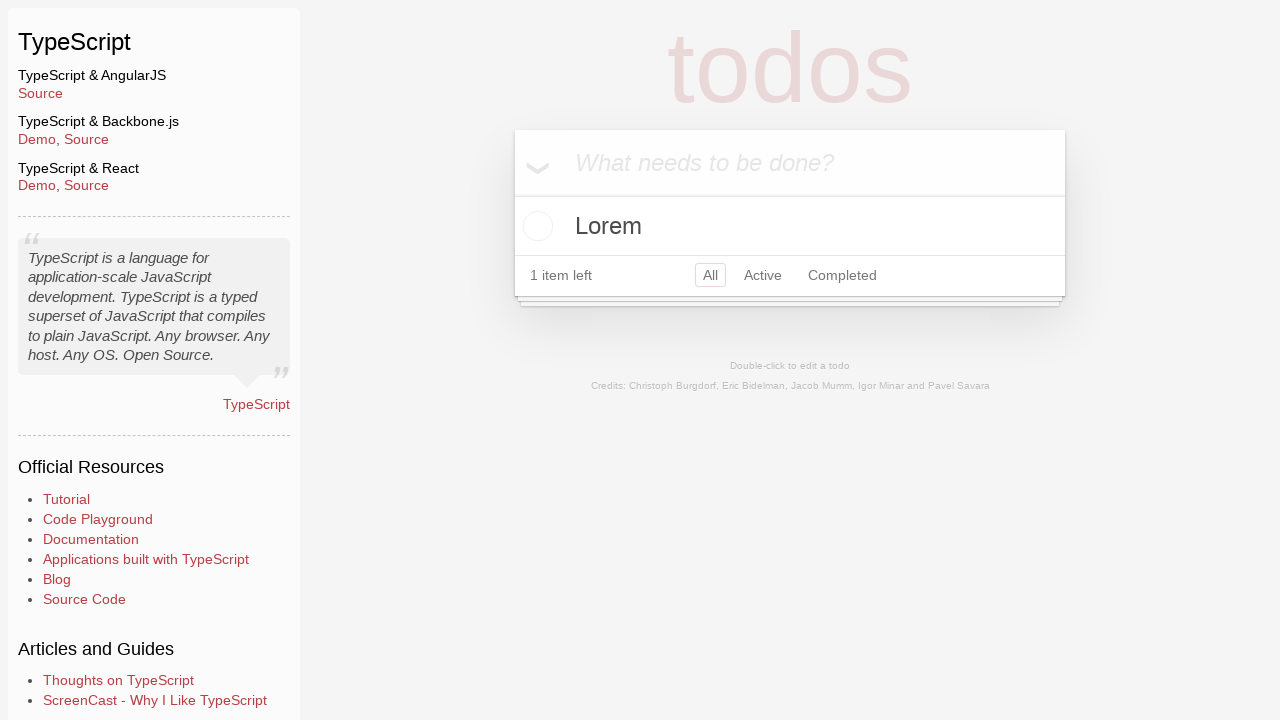

Double-clicked todo to enter edit mode at (790, 226) on text=Lorem
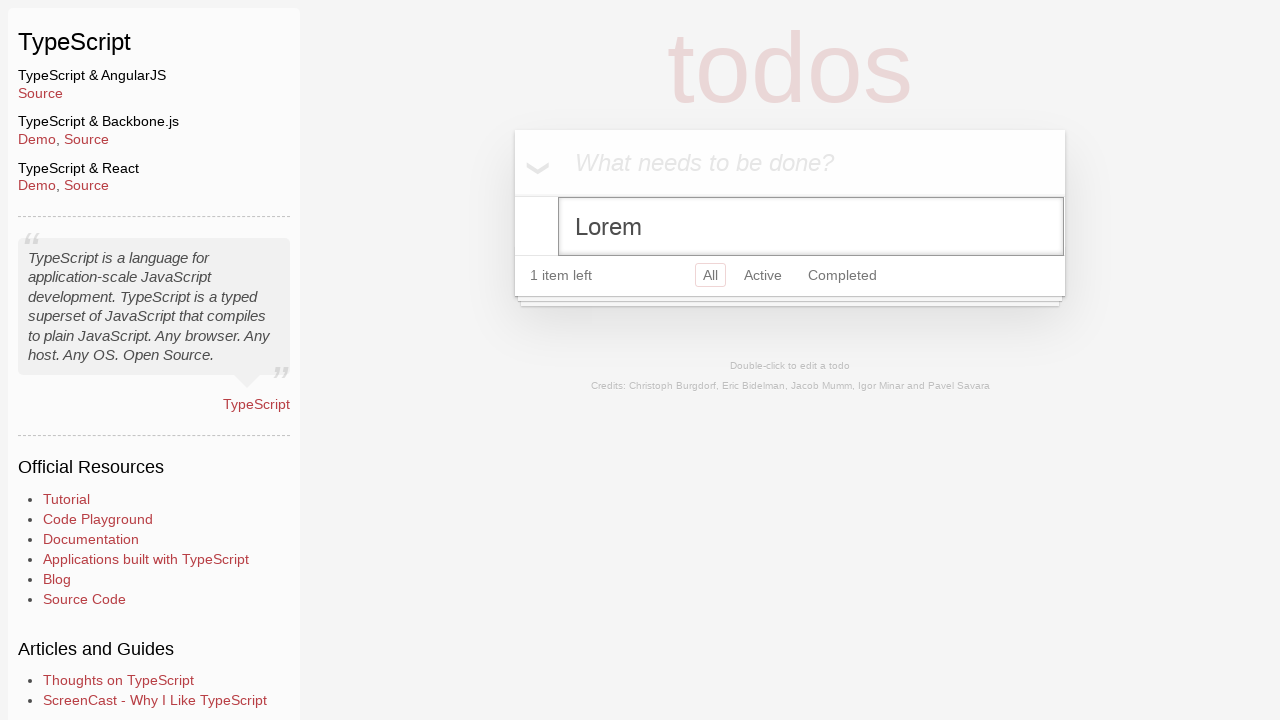

Cleared all text from edit field on .edit
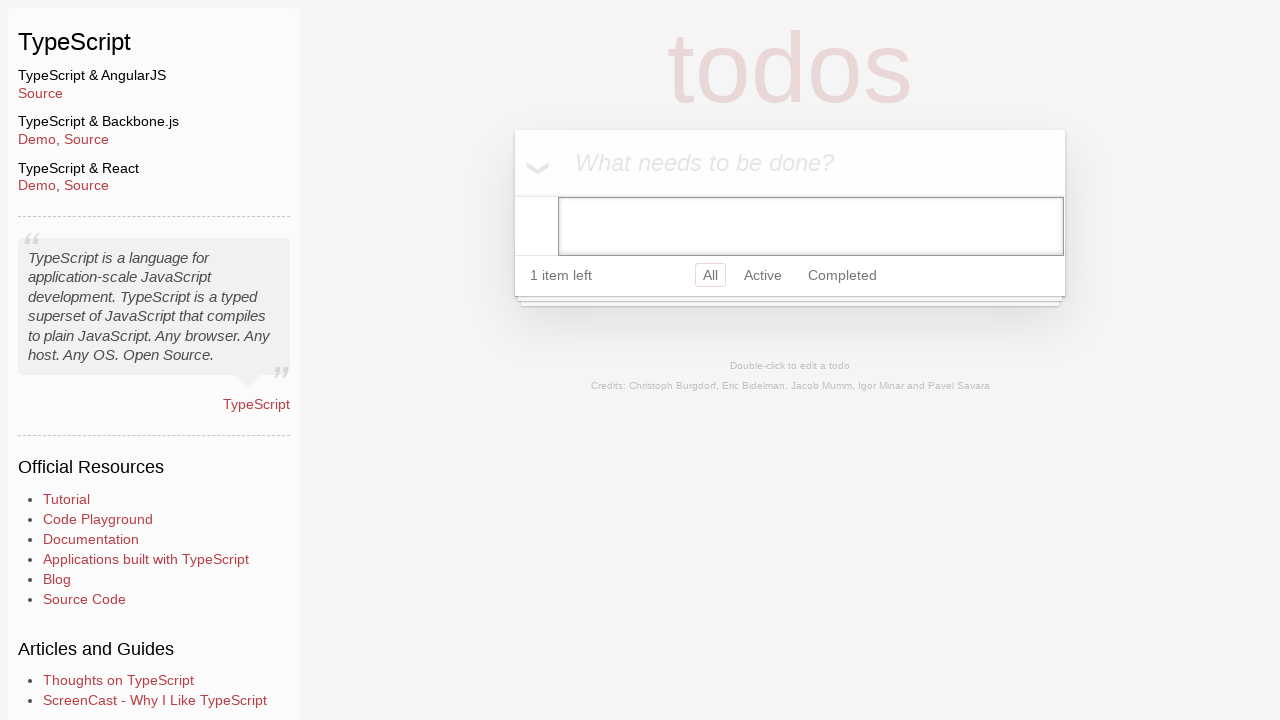

Blurred input field to save changes
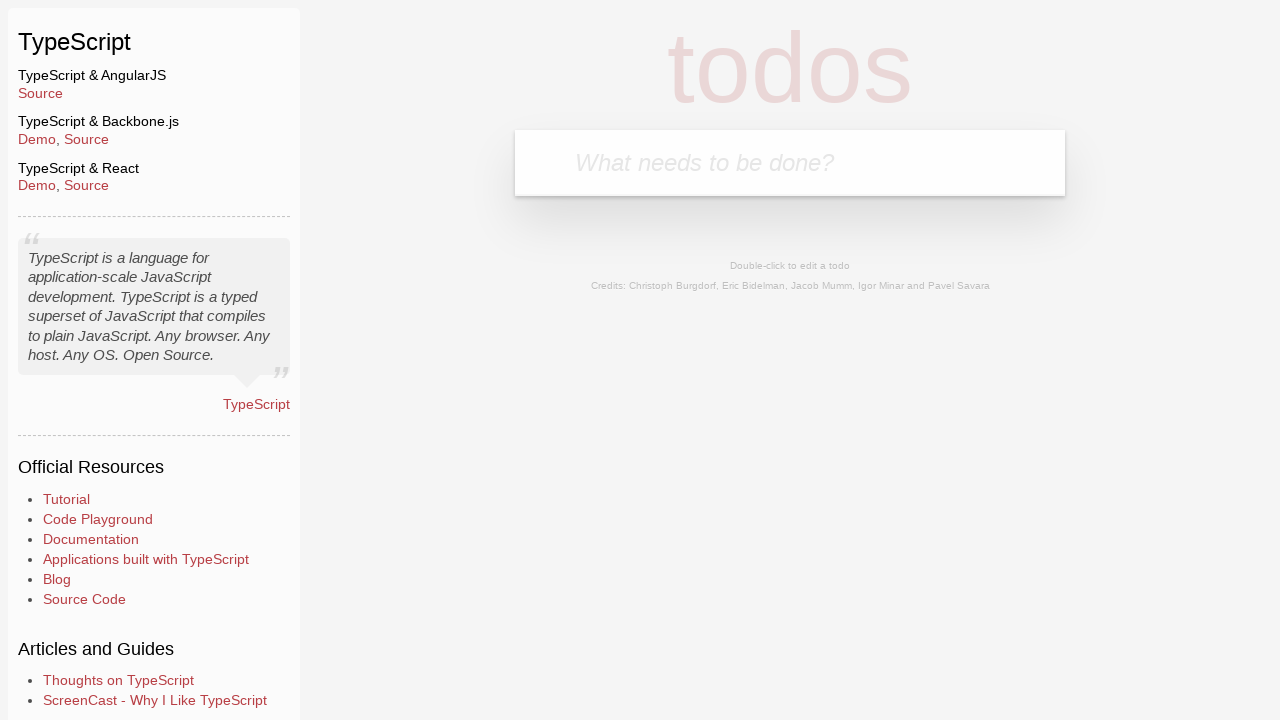

Verified todo was destroyed - no items in list
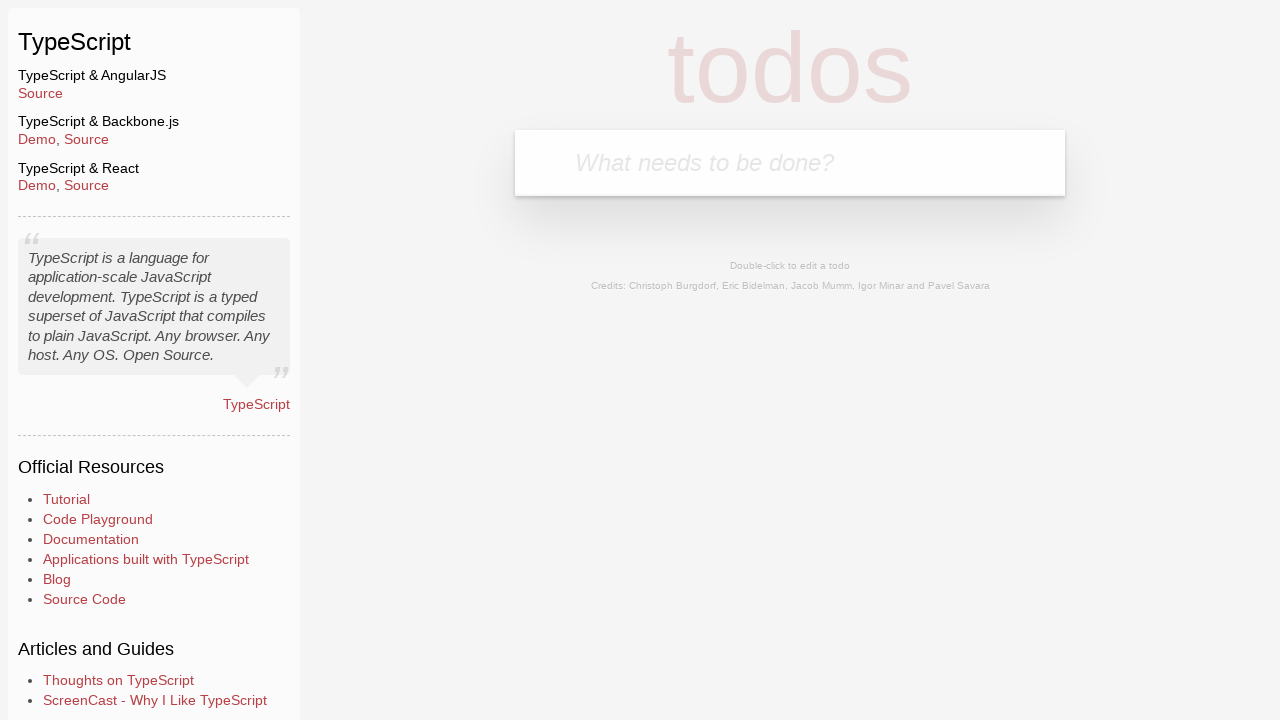

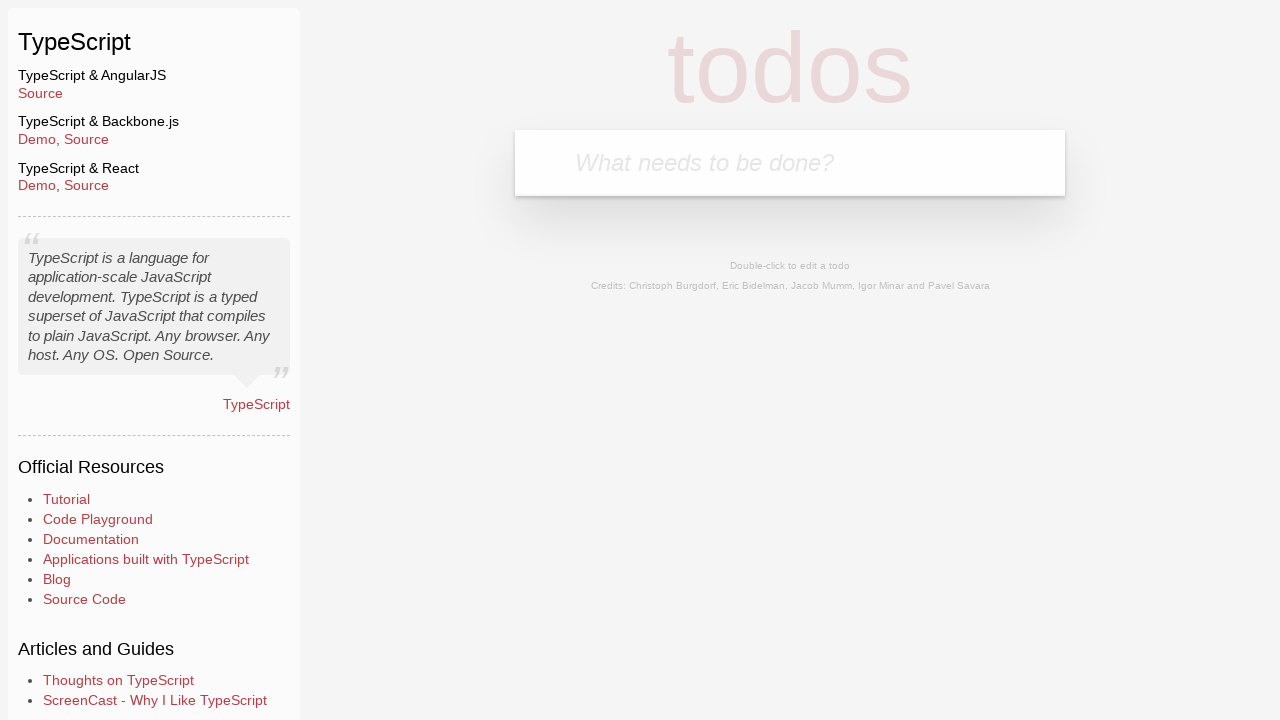